Tests the About Us navigation by clicking the About Us link on the Training Support homepage and verifying the user is redirected to the About Us page with the correct heading.

Starting URL: https://training-support.net

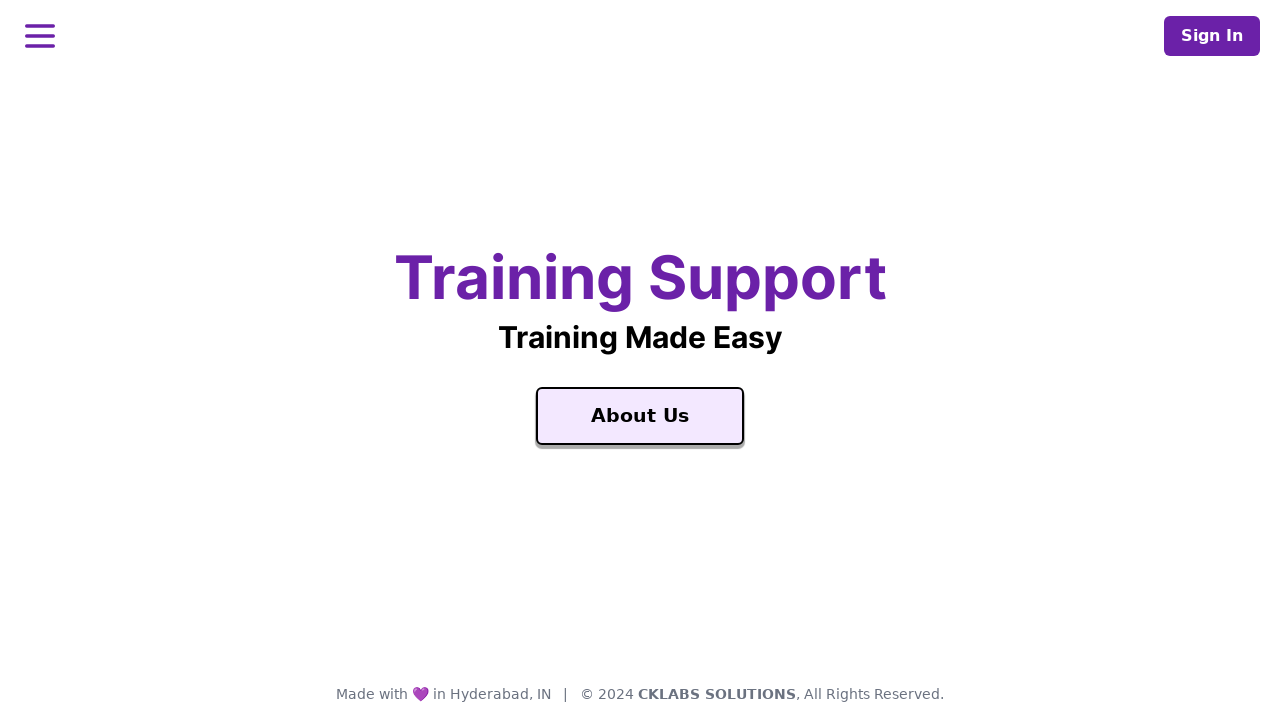

Verified homepage title is 'Training Support'
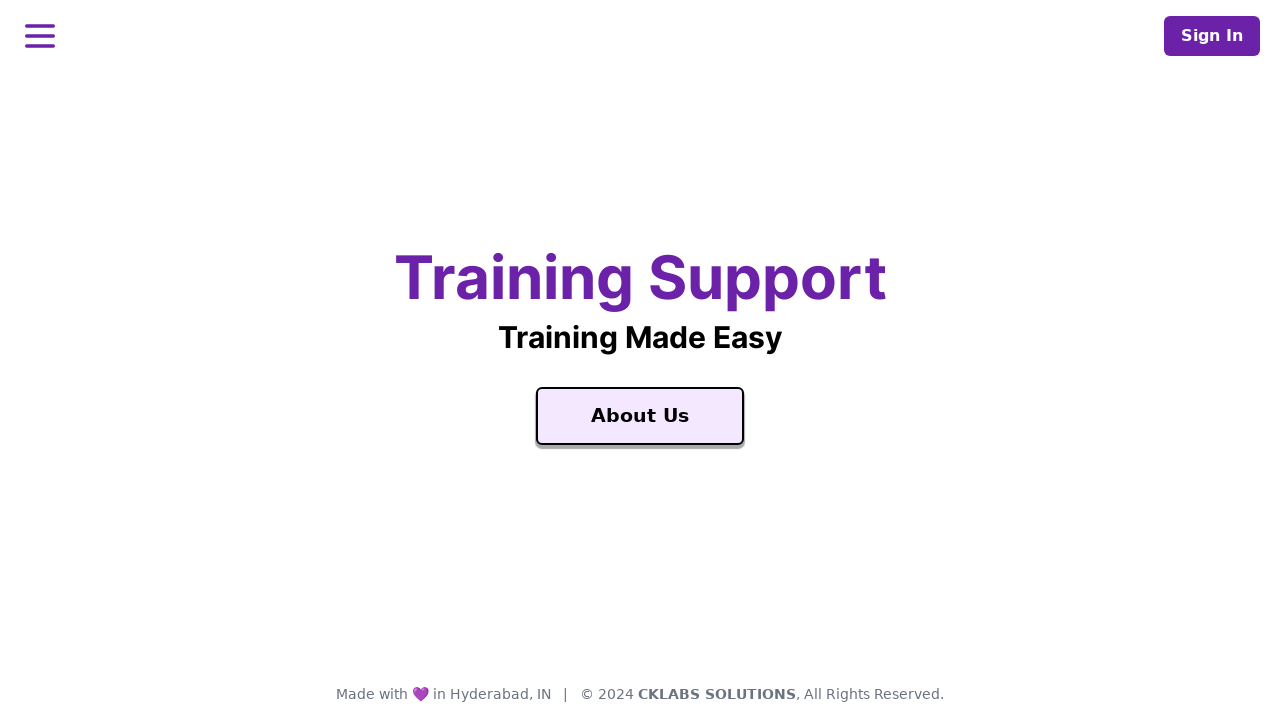

Clicked on the About Us link at (640, 416) on a:text('About Us')
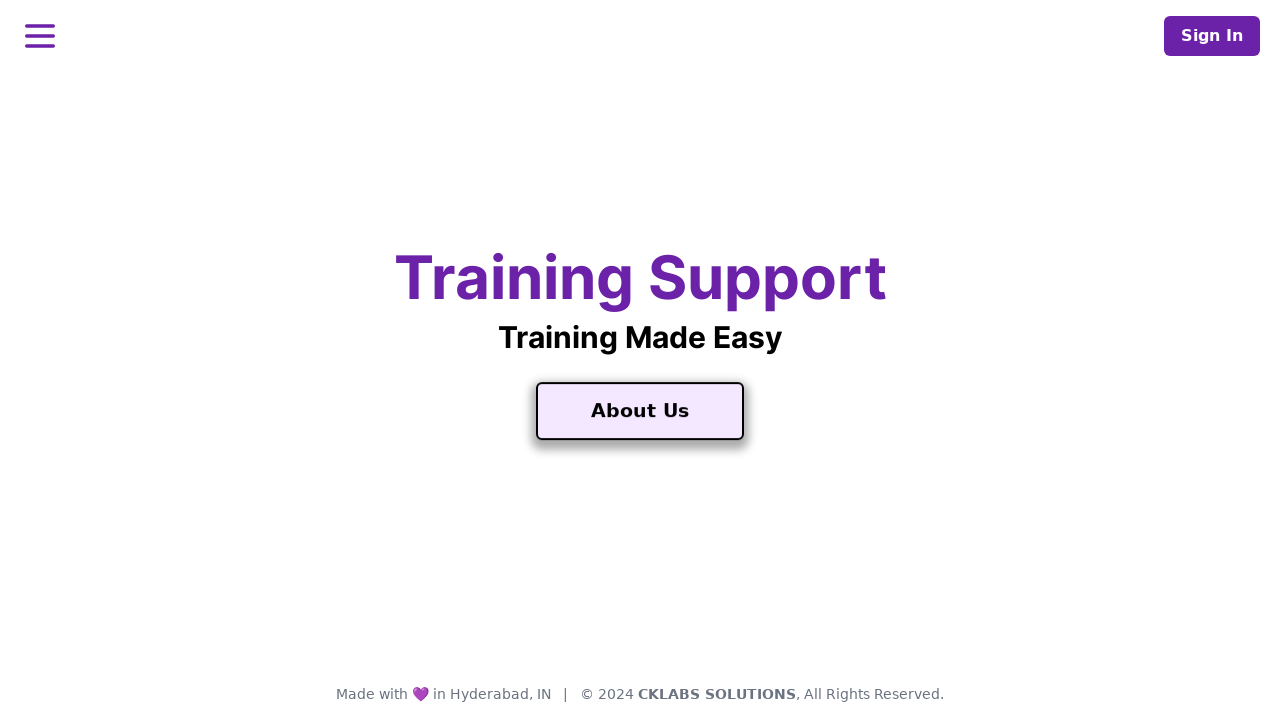

About Us page loaded with correct title
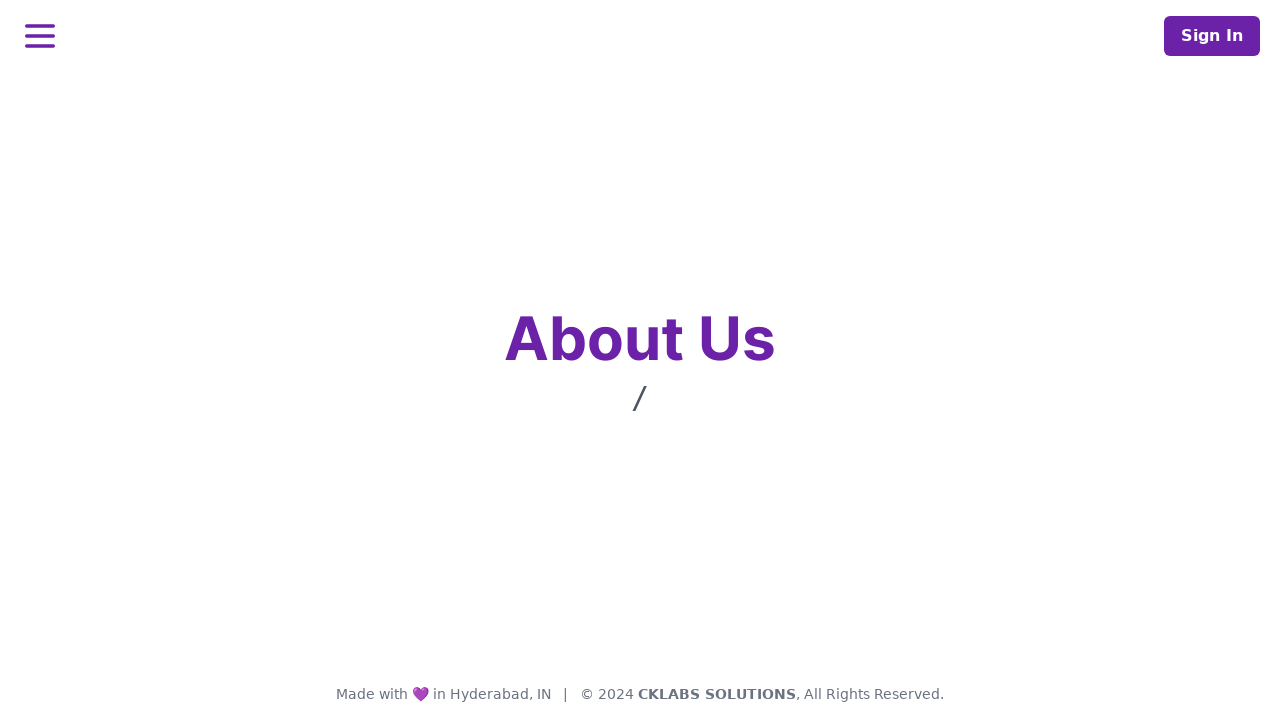

Retrieved page heading text
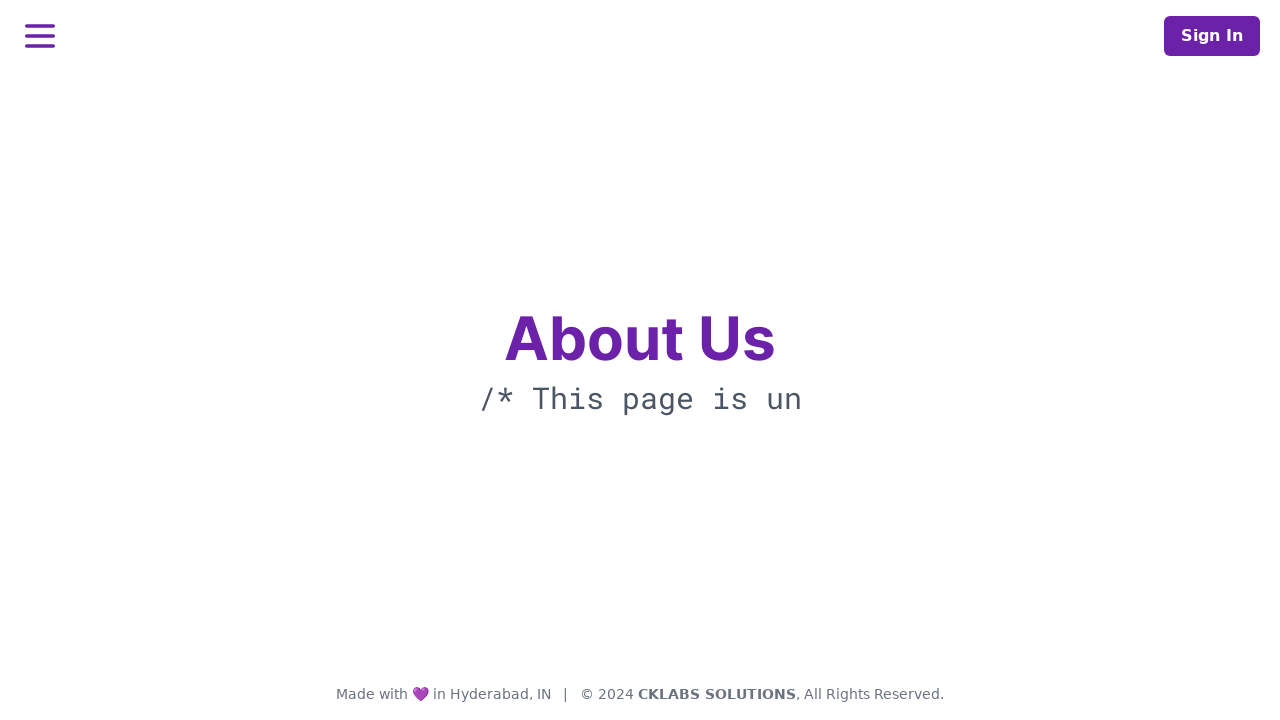

Printed page heading: 'About Us'
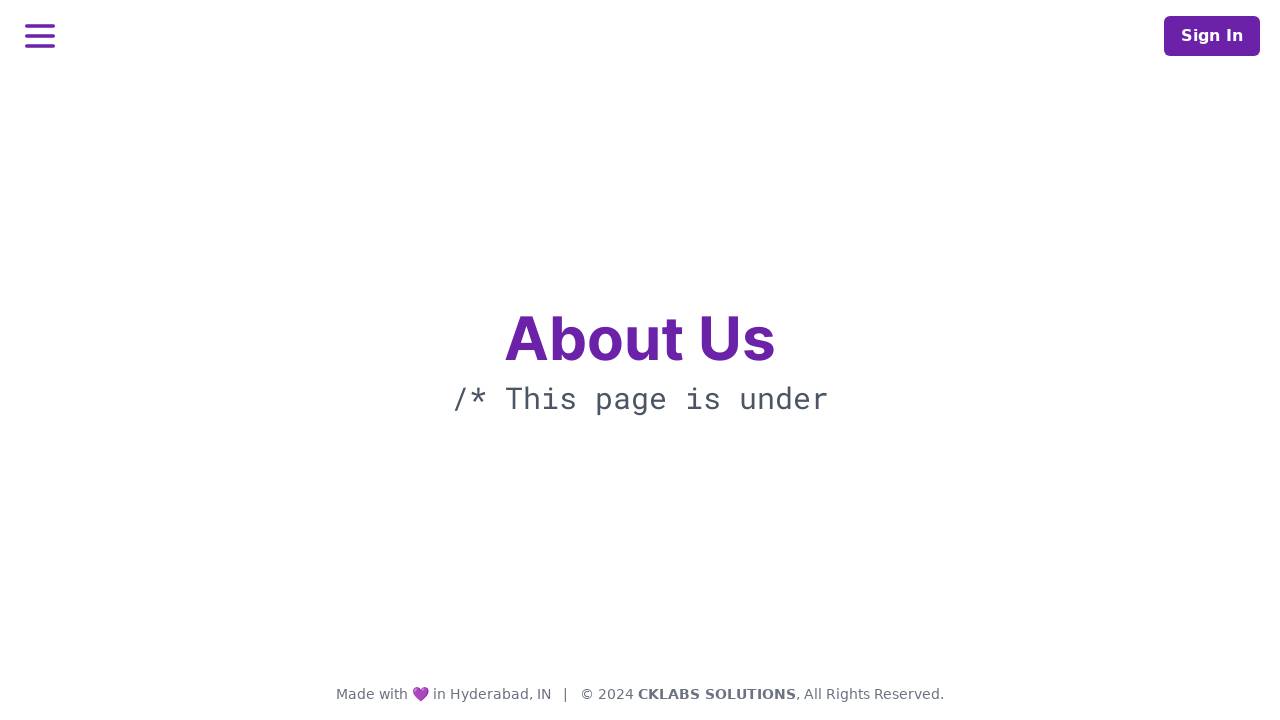

Verified page heading is 'About Us'
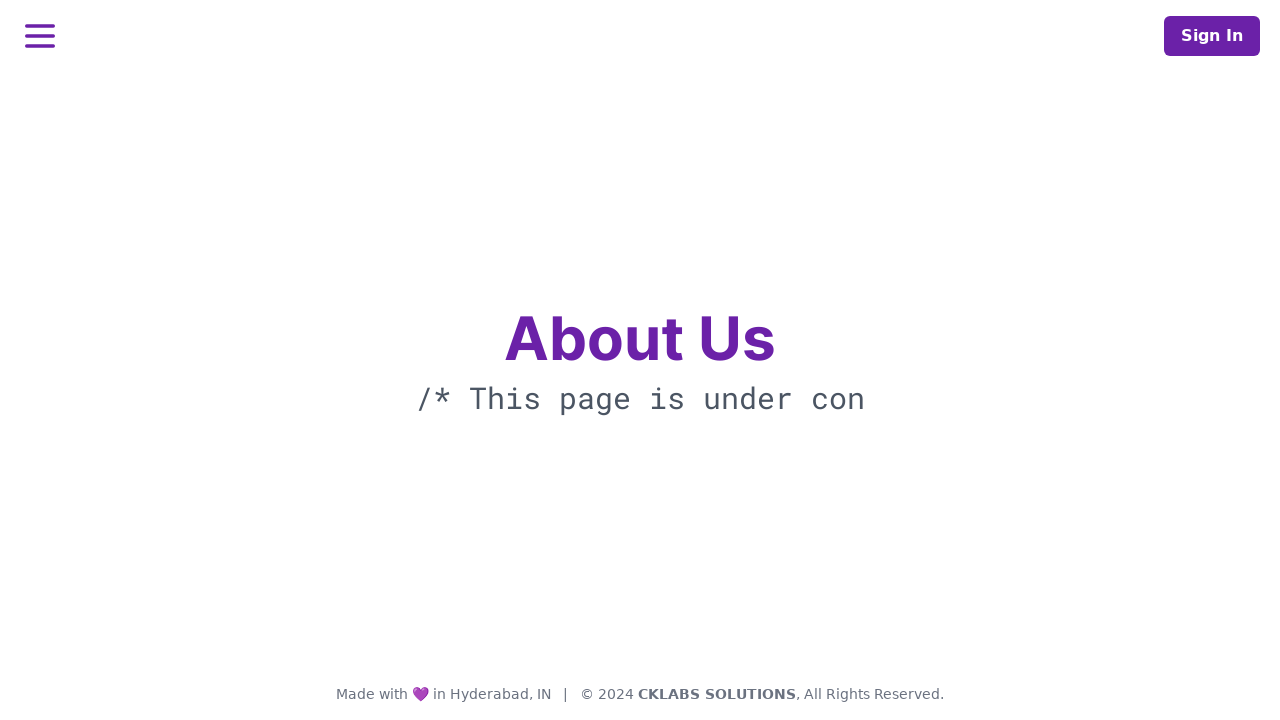

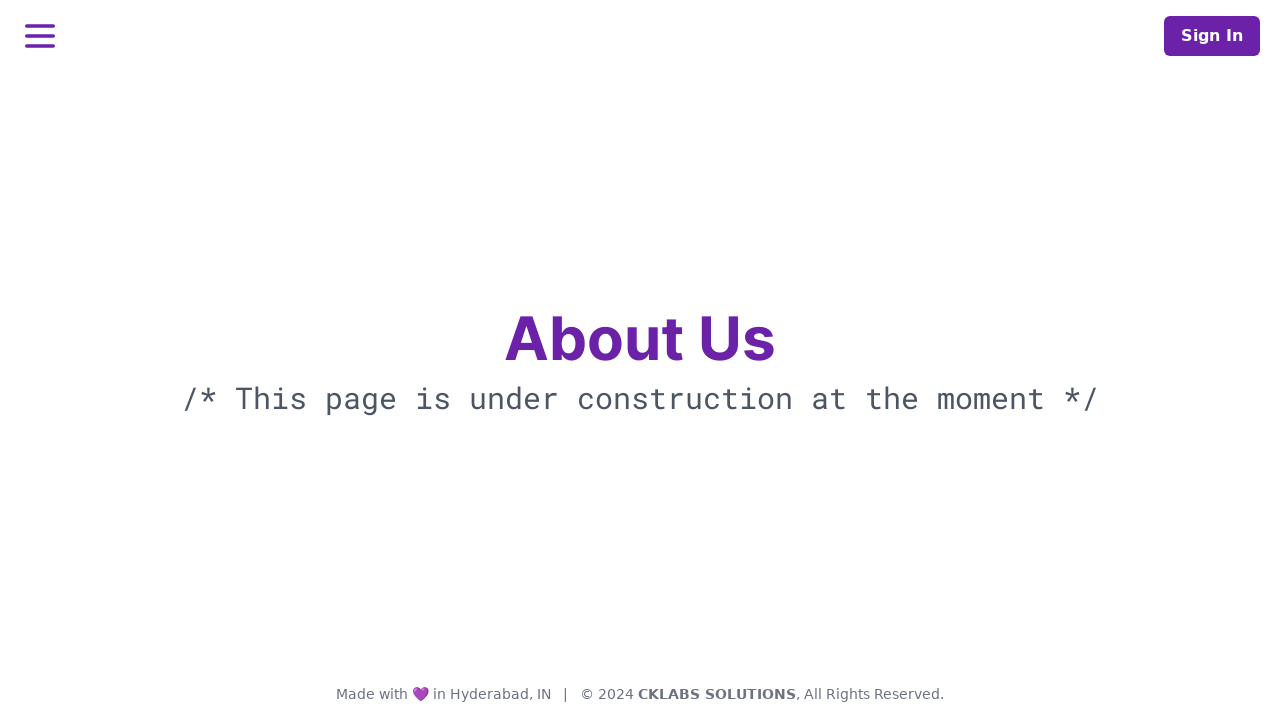